Tests adding multiple elements by clicking the Add Element button 10 times and verifying 10 Delete buttons appear

Starting URL: https://the-internet.herokuapp.com/add_remove_elements/

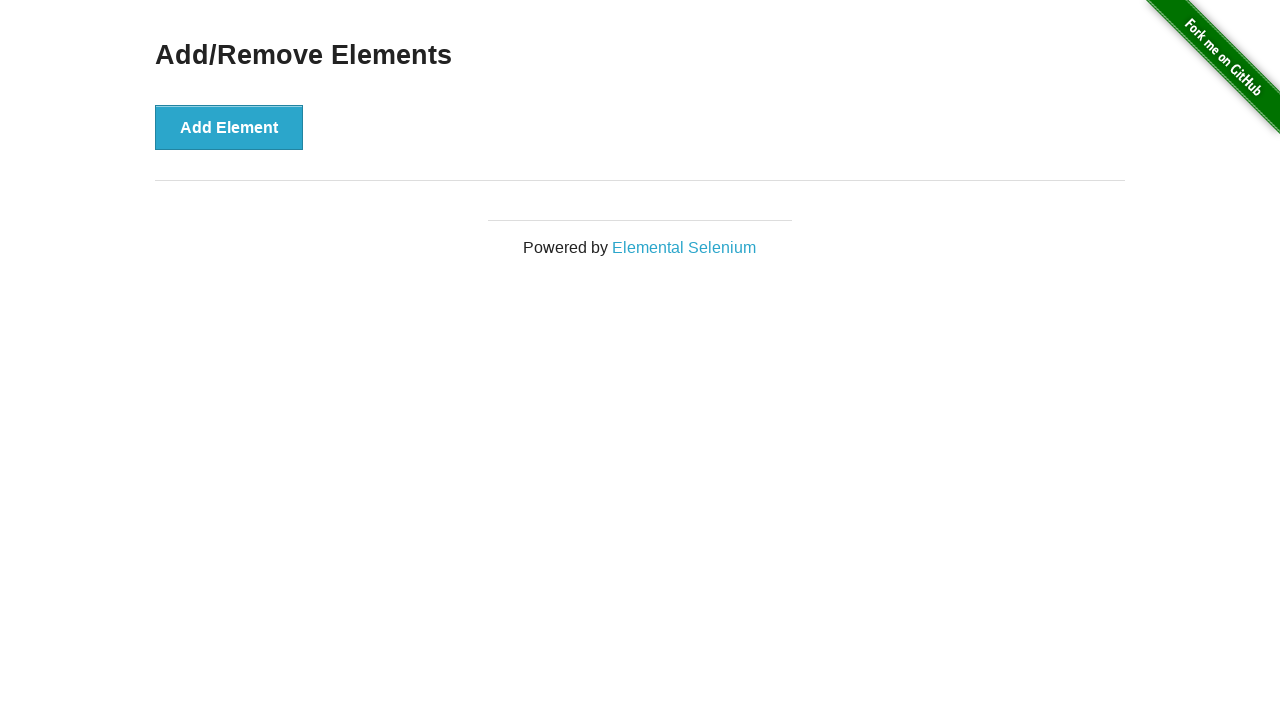

Navigated to Add/Remove Elements page
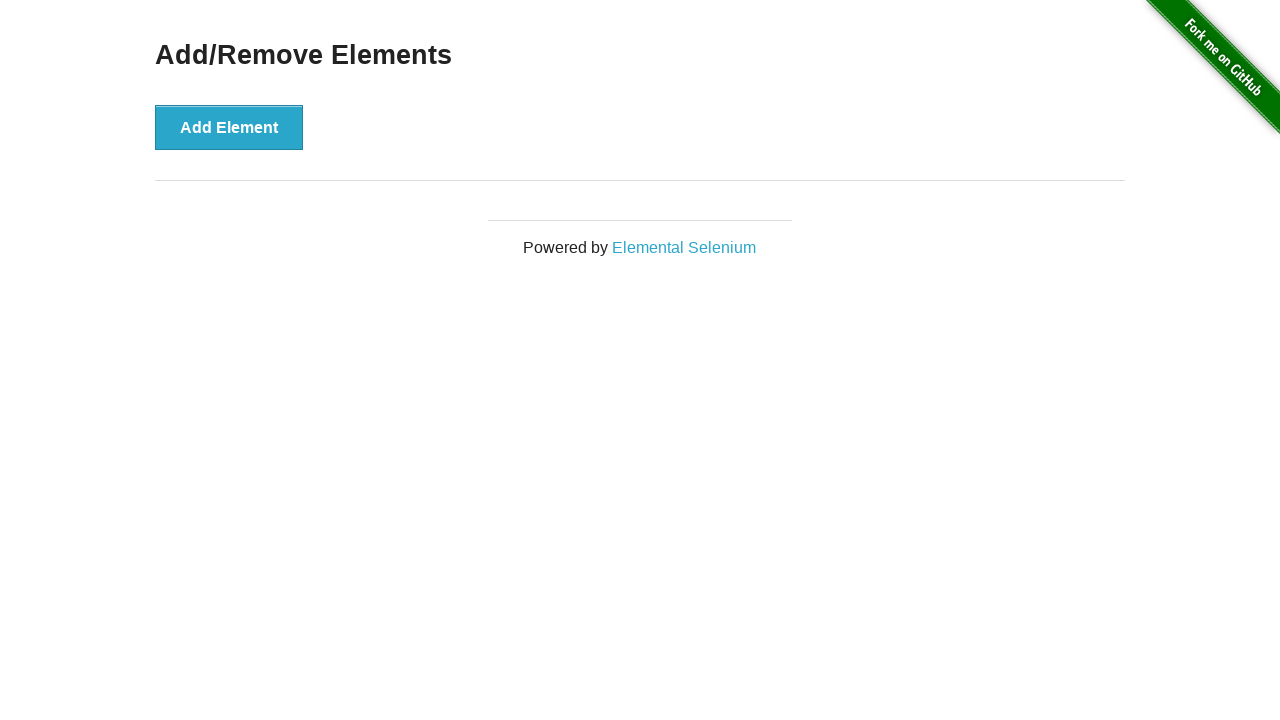

Clicked Add Element button (iteration 1/10) at (229, 127) on button[onclick='addElement()']
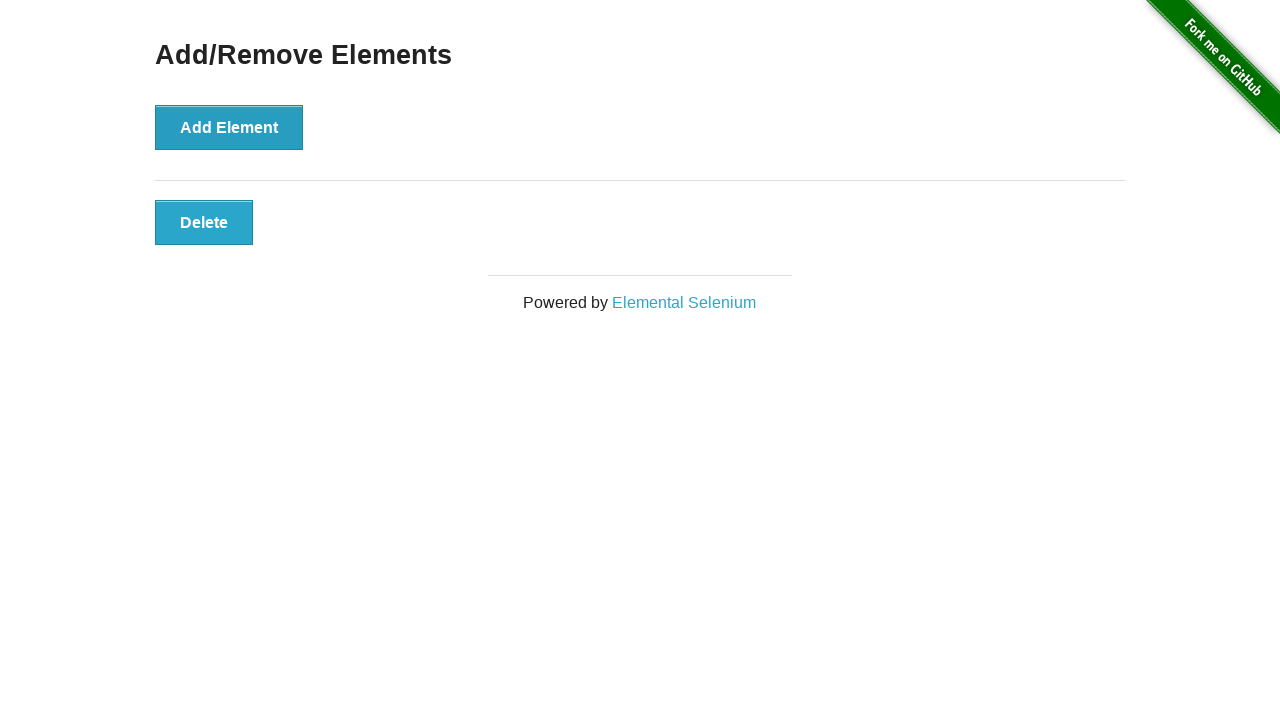

Clicked Add Element button (iteration 2/10) at (229, 127) on button[onclick='addElement()']
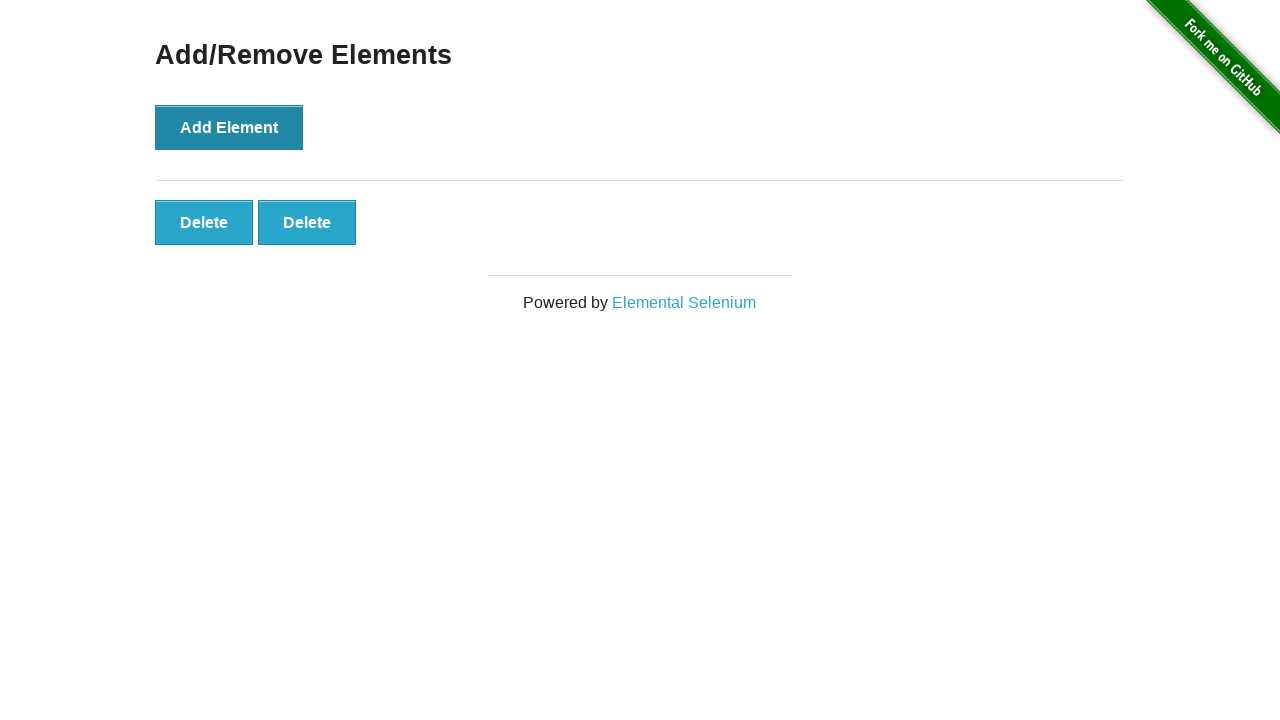

Clicked Add Element button (iteration 3/10) at (229, 127) on button[onclick='addElement()']
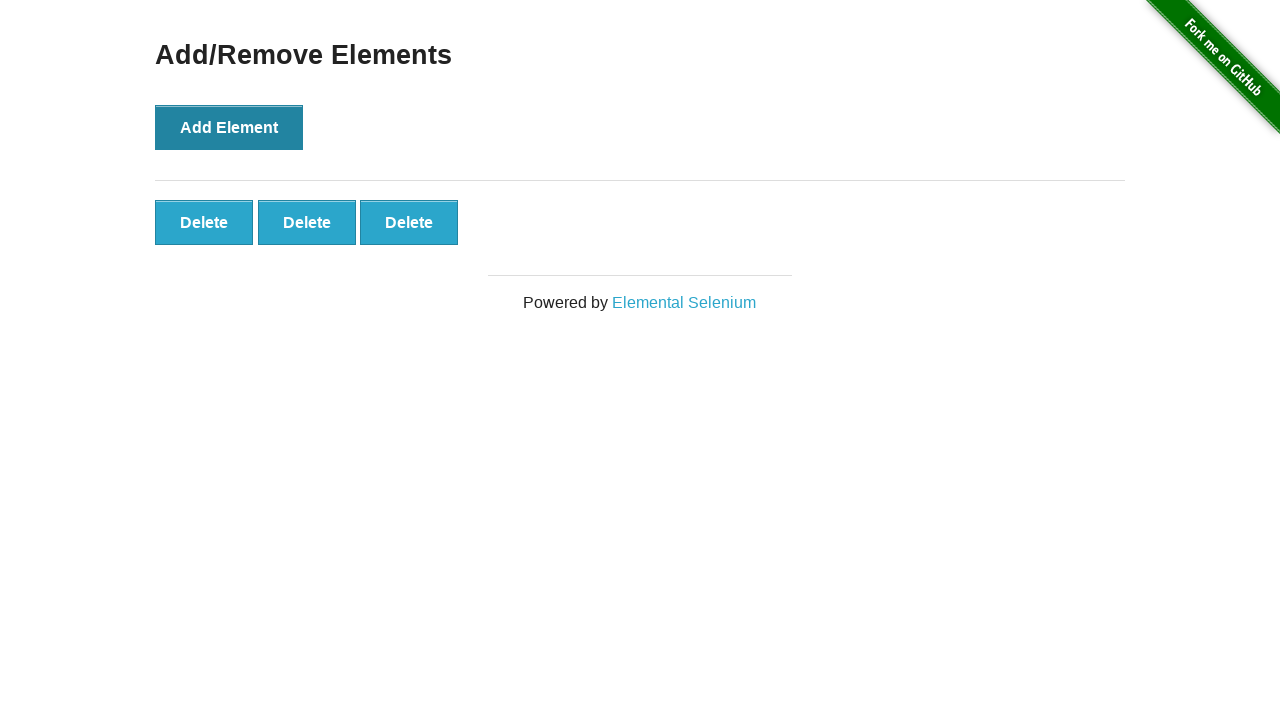

Clicked Add Element button (iteration 4/10) at (229, 127) on button[onclick='addElement()']
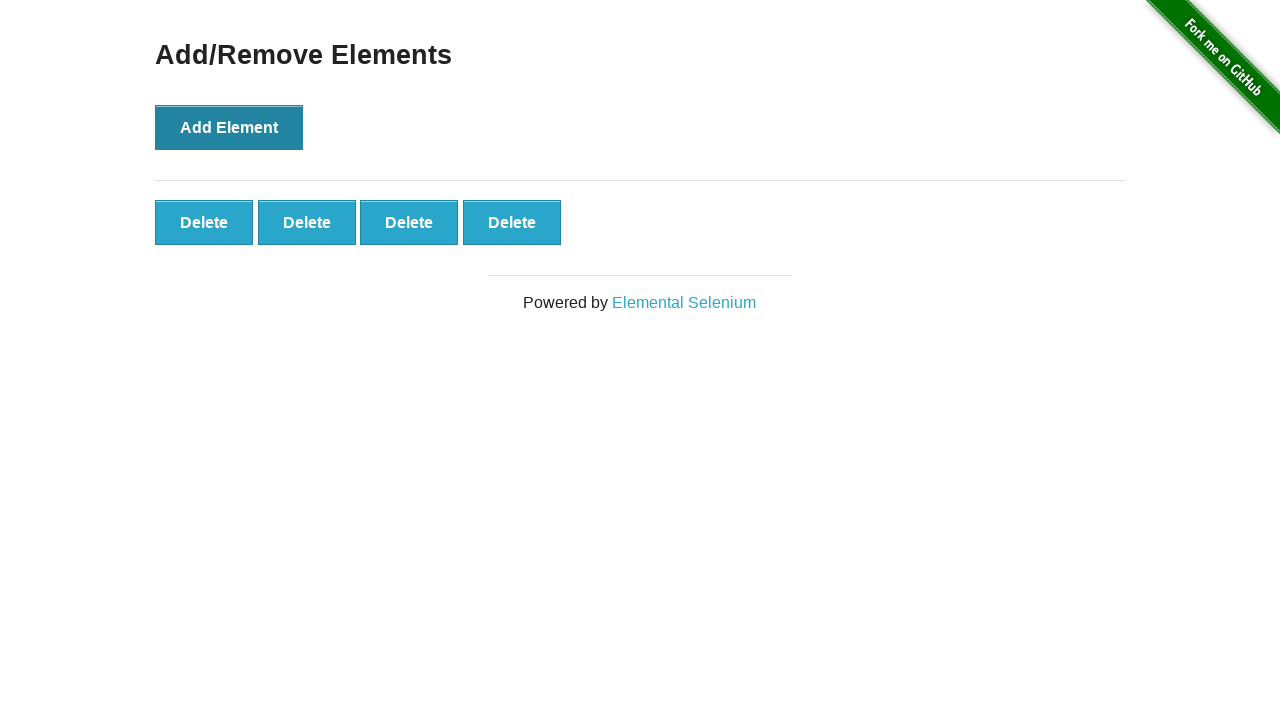

Clicked Add Element button (iteration 5/10) at (229, 127) on button[onclick='addElement()']
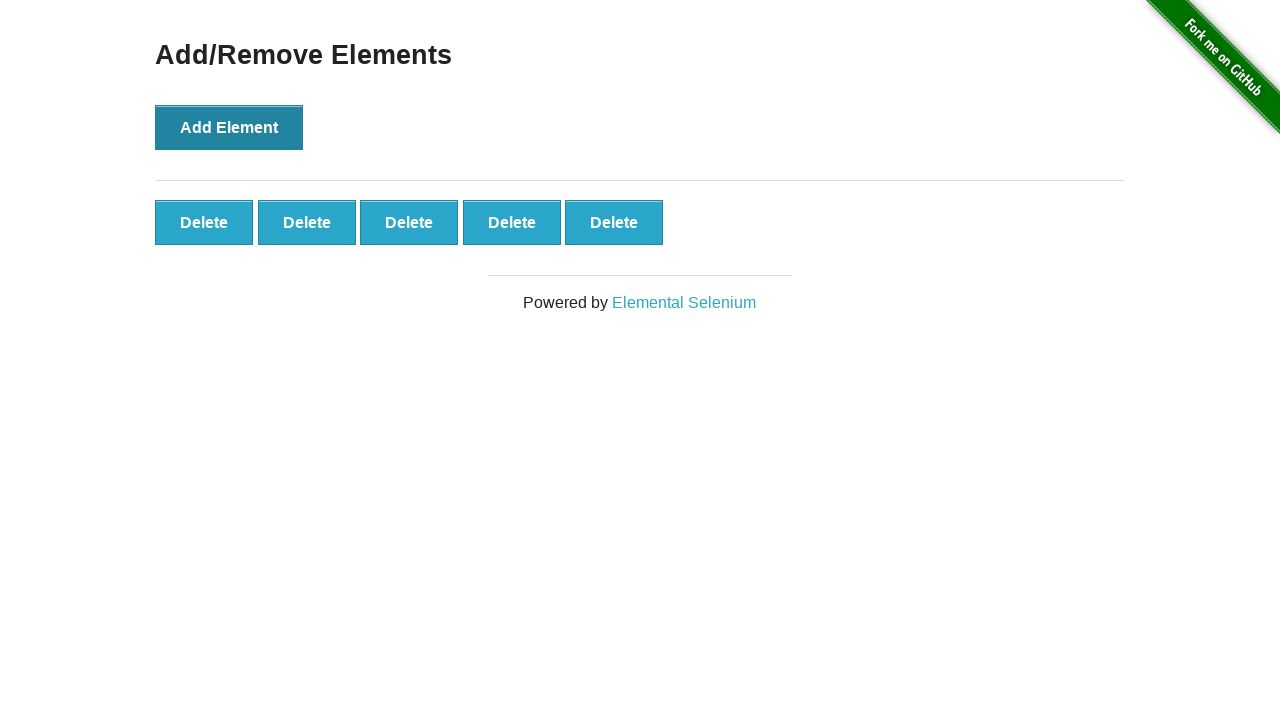

Clicked Add Element button (iteration 6/10) at (229, 127) on button[onclick='addElement()']
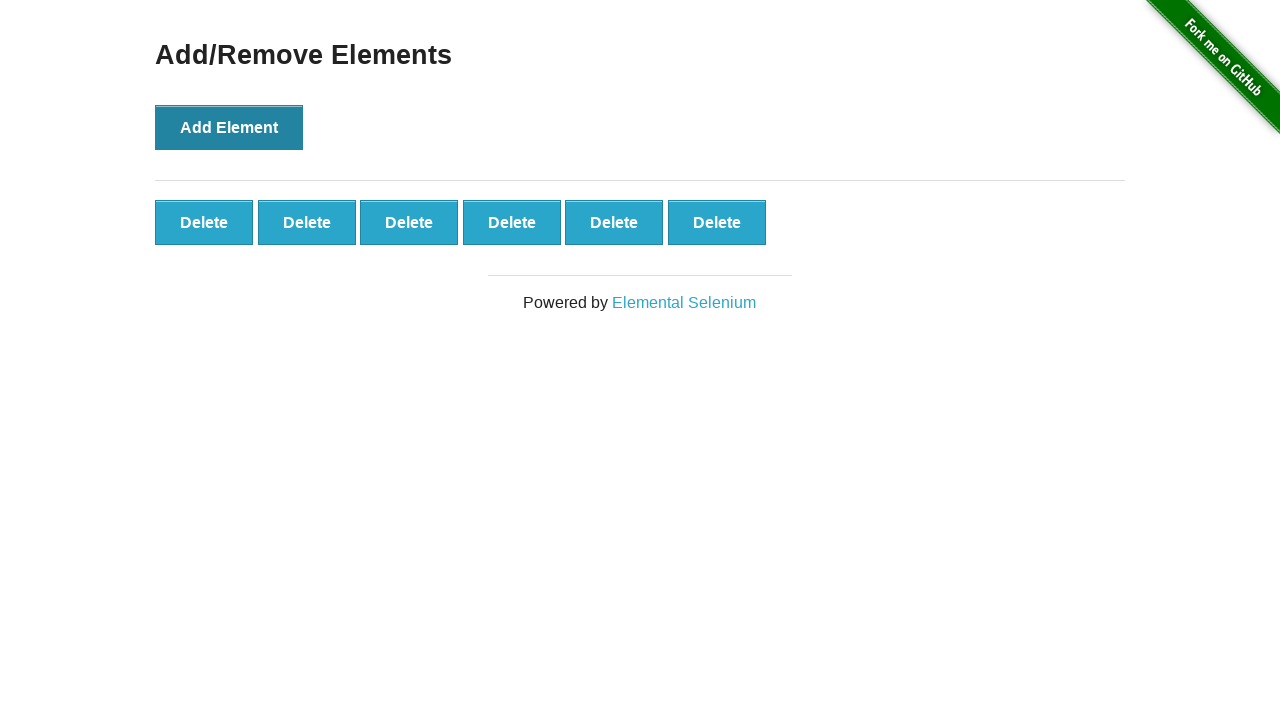

Clicked Add Element button (iteration 7/10) at (229, 127) on button[onclick='addElement()']
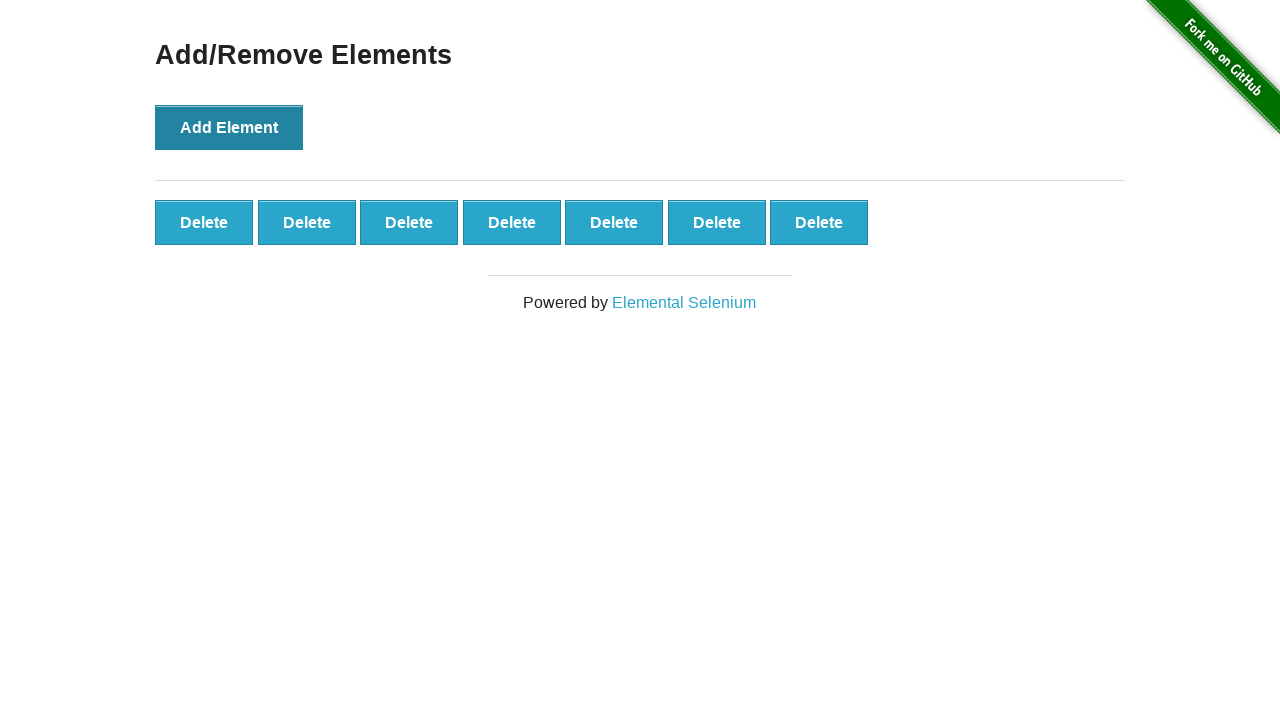

Clicked Add Element button (iteration 8/10) at (229, 127) on button[onclick='addElement()']
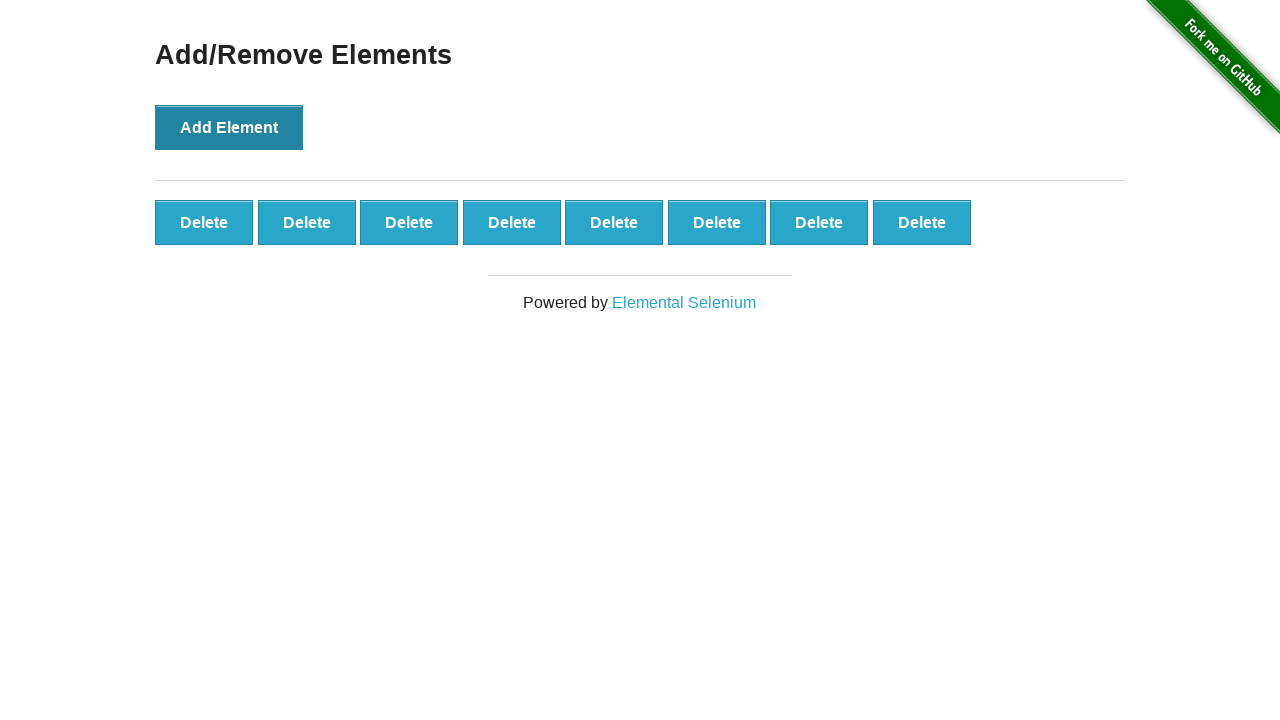

Clicked Add Element button (iteration 9/10) at (229, 127) on button[onclick='addElement()']
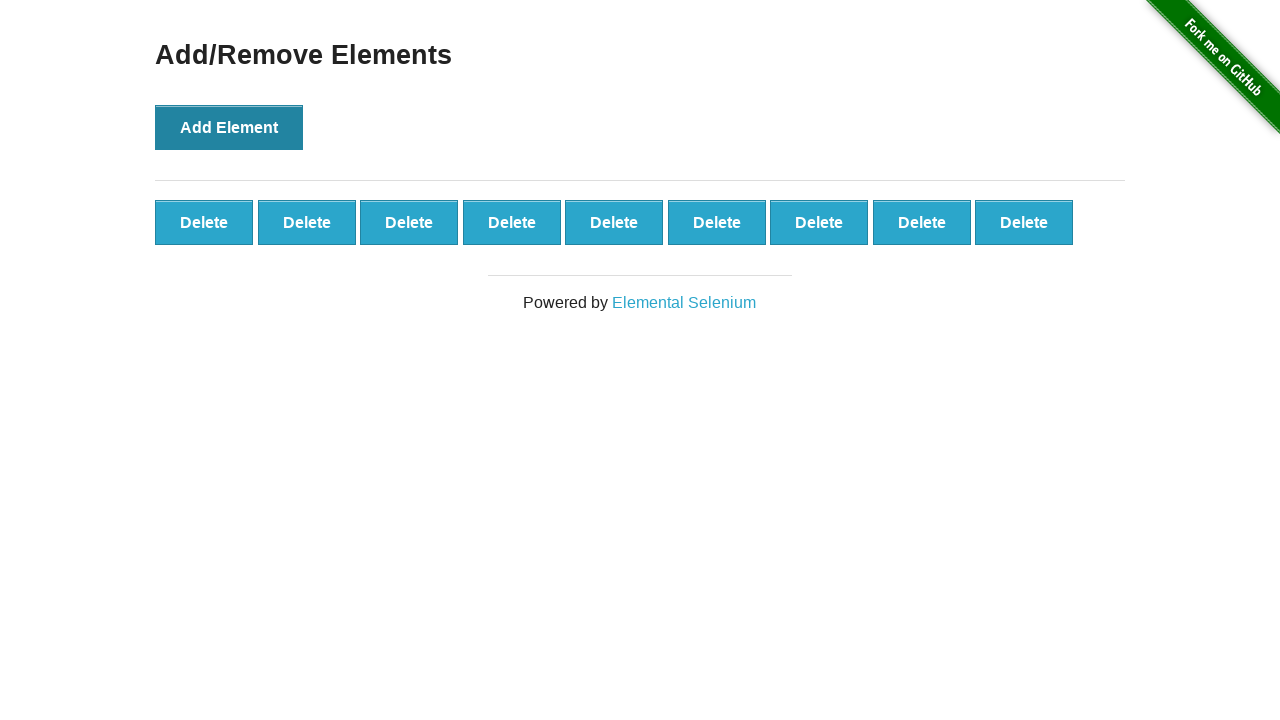

Clicked Add Element button (iteration 10/10) at (229, 127) on button[onclick='addElement()']
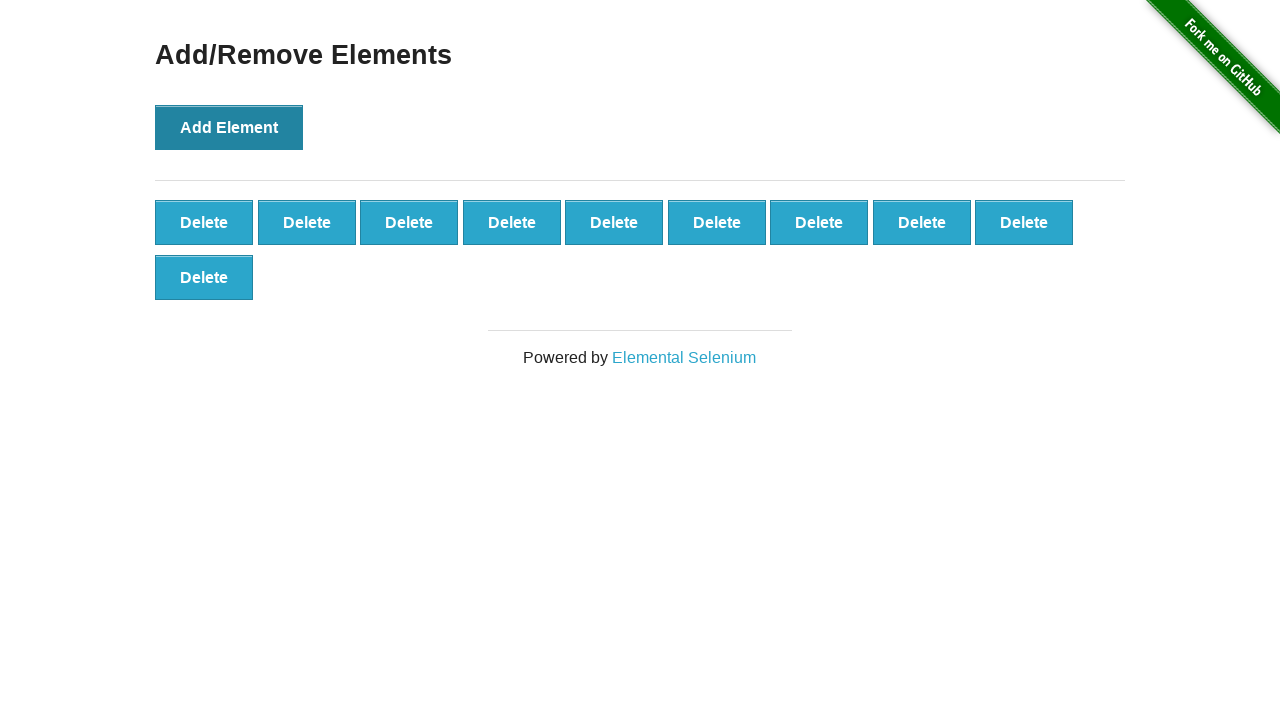

Verified 10 Delete buttons are present on the page
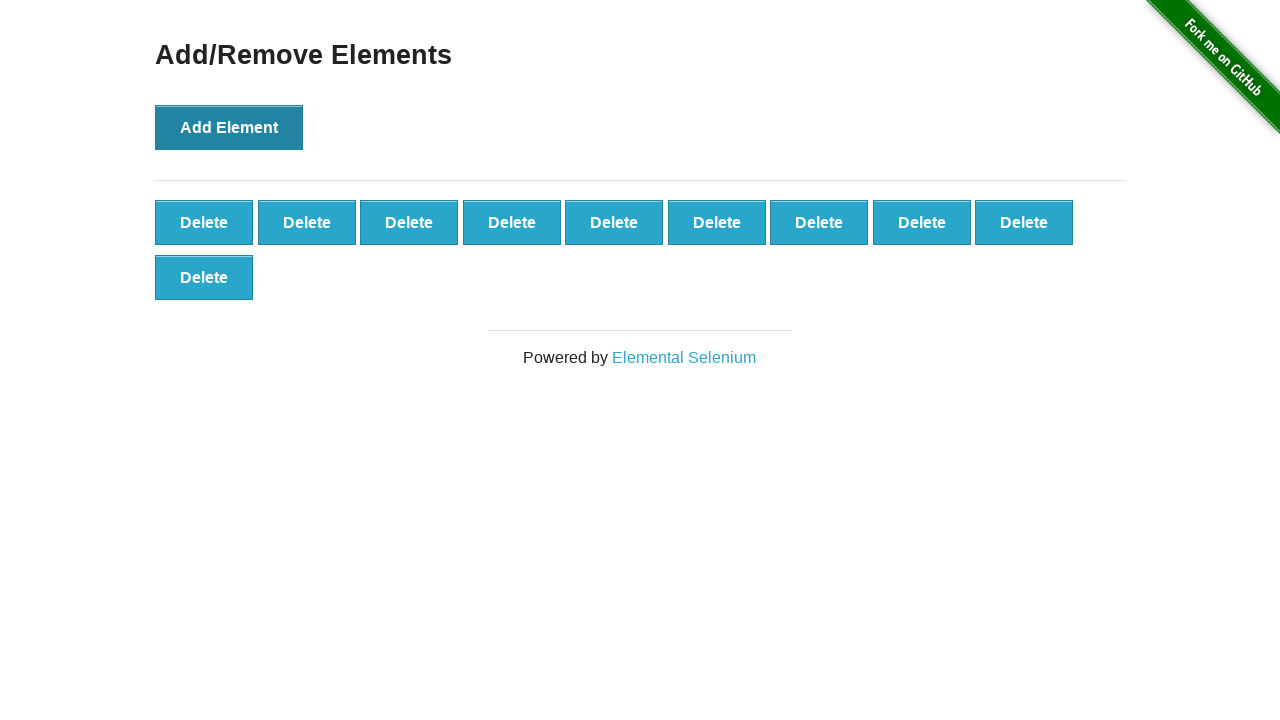

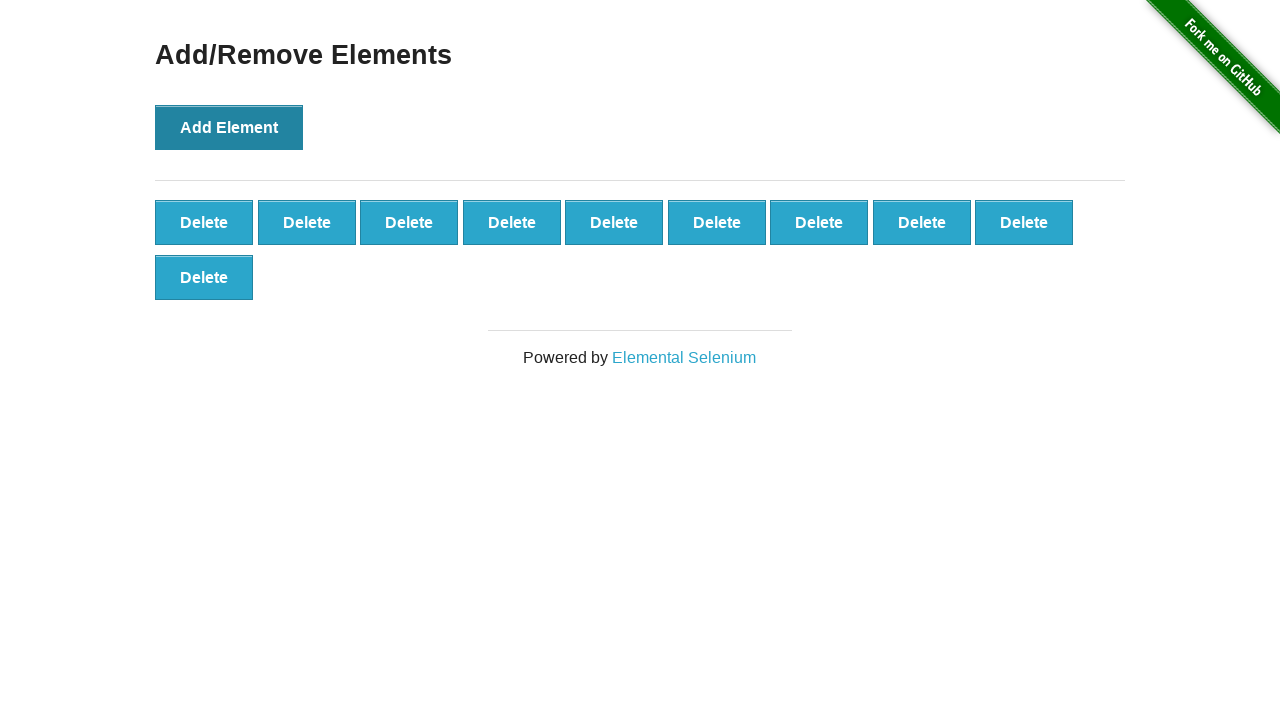